Tests JavaScript alert handling by navigating to the JavaScript Alerts page, triggering an alert, accepting it, and verifying the alert message.

Starting URL: https://www.lambdatest.com/selenium-playground/

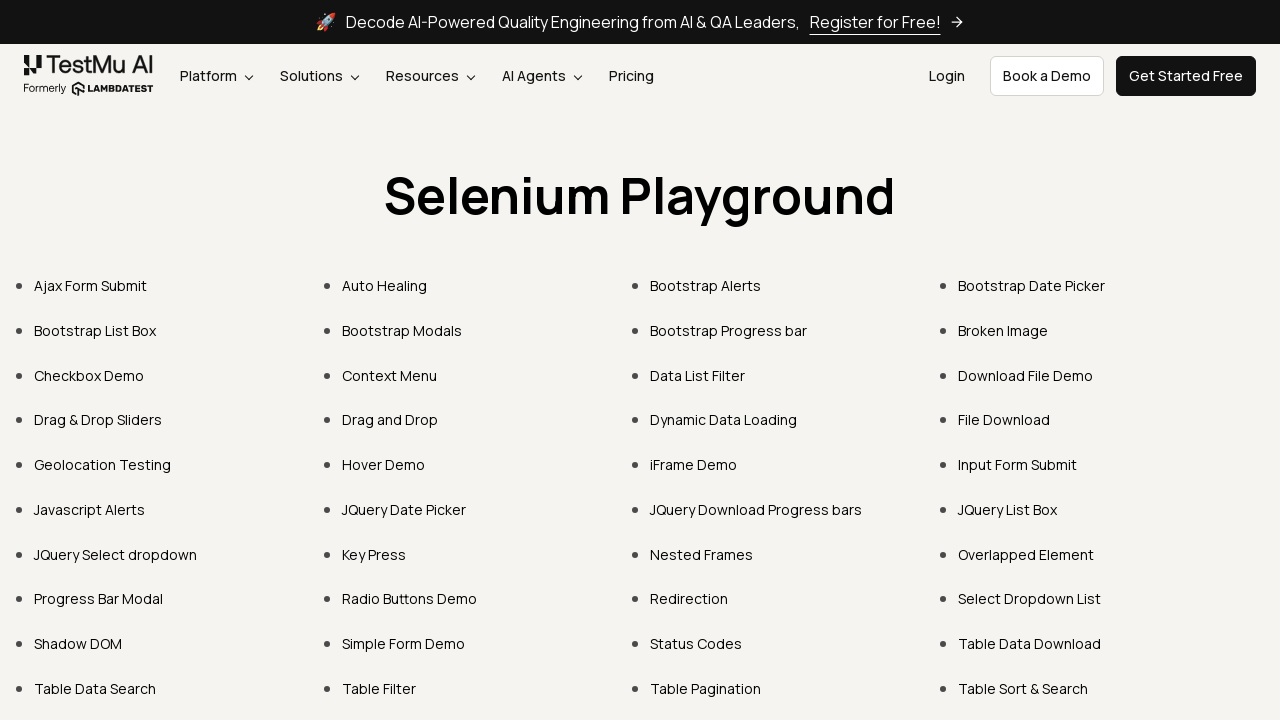

Clicked on Javascript Alerts link at (90, 509) on text=Javascript Alerts
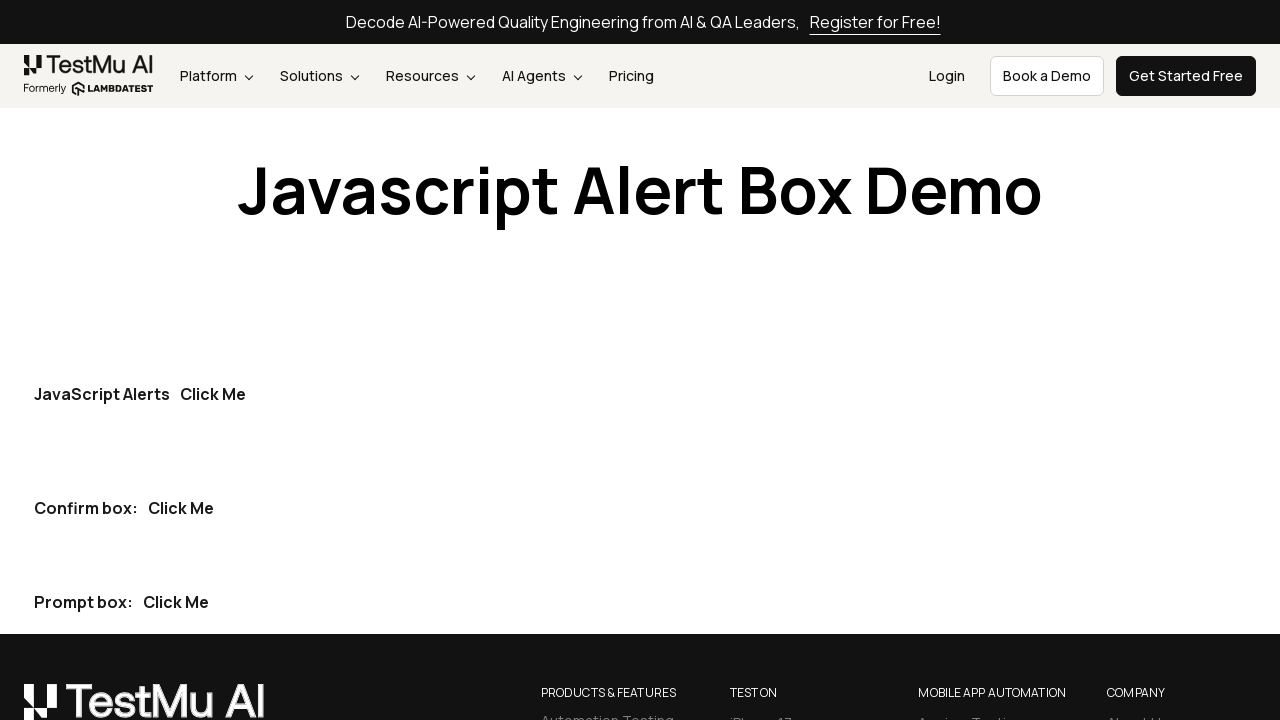

Set up dialog handler to capture and accept alerts
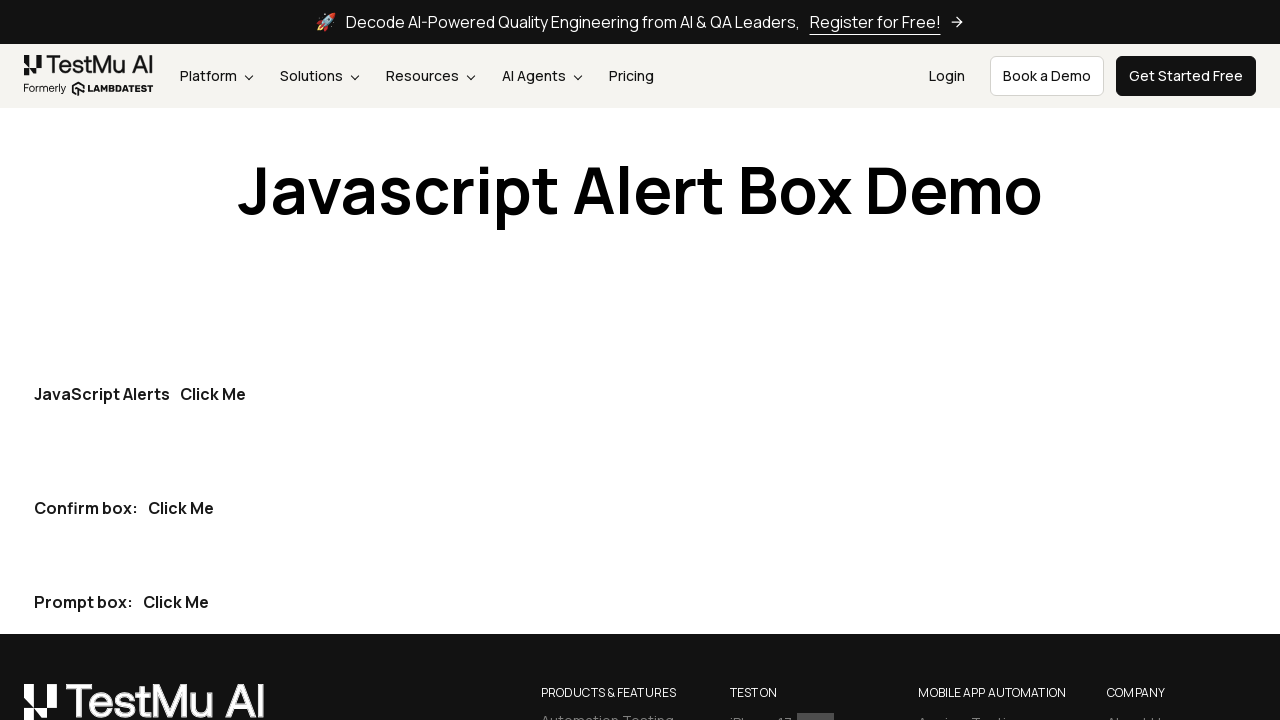

Clicked the first 'Click Me' button to trigger alert at (213, 394) on xpath=(//*[text()='Click Me'])[1]
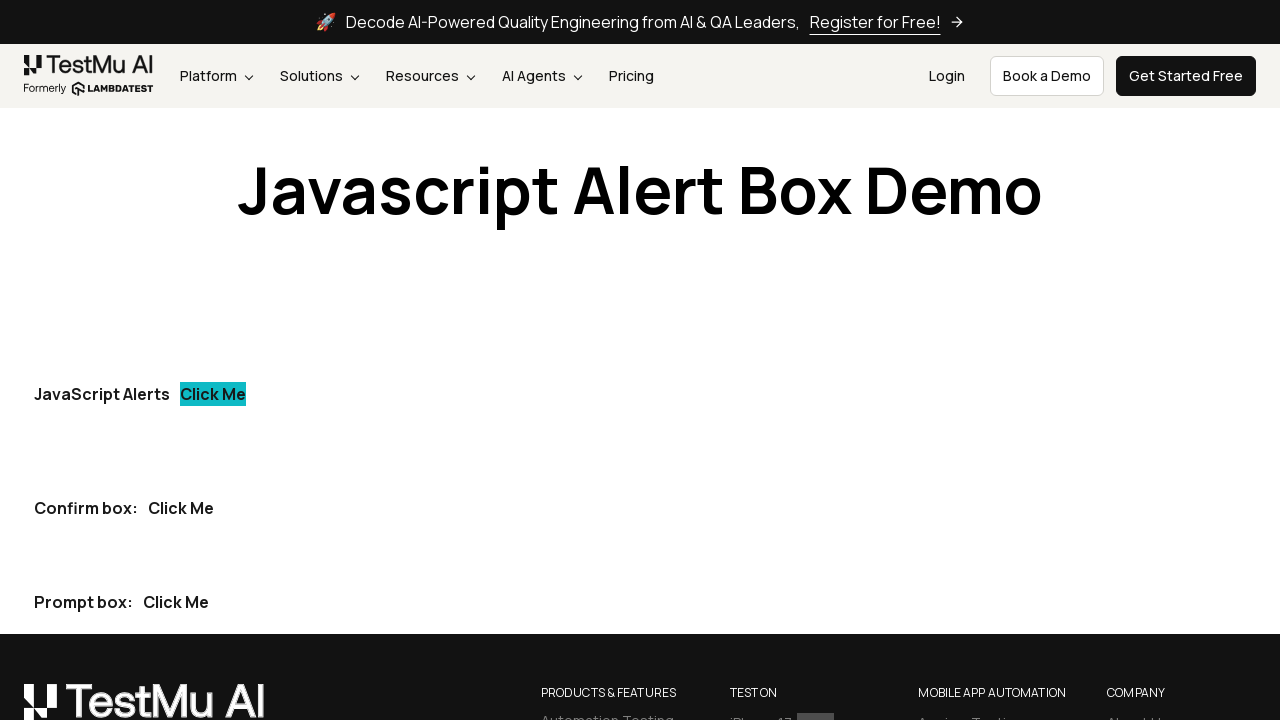

Waited 500ms for dialog to be handled
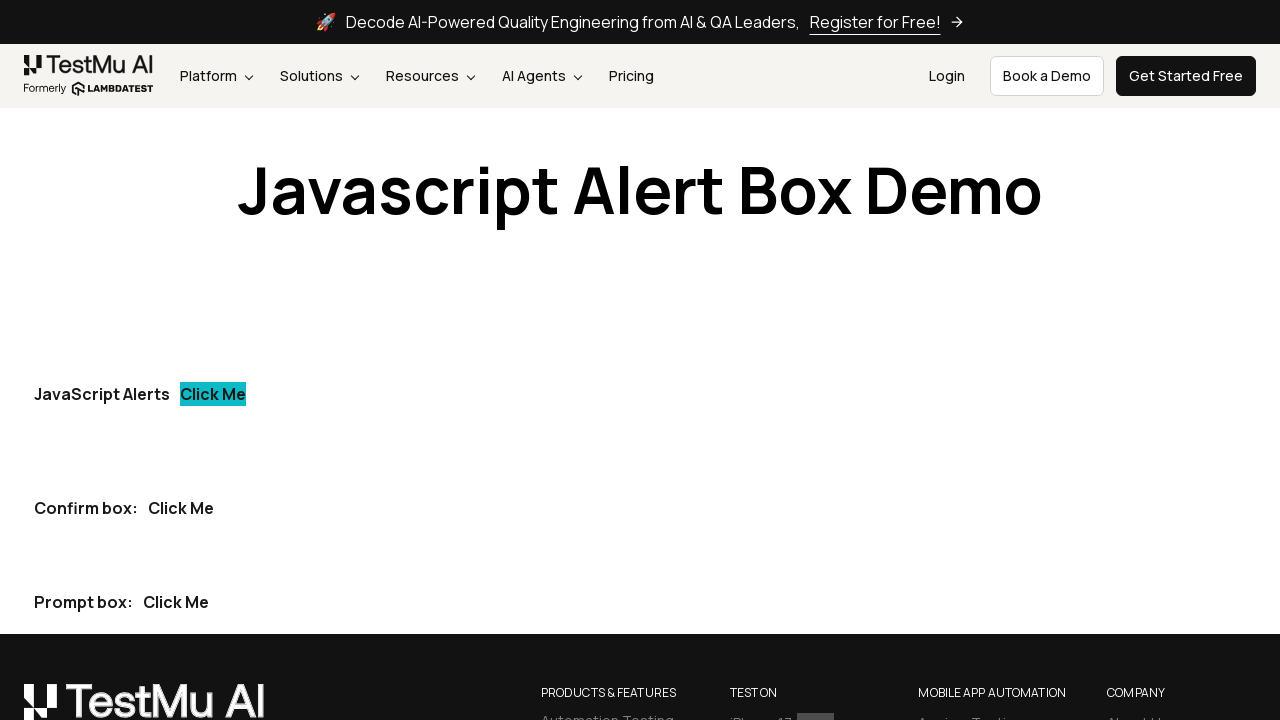

Verified alert message is 'I am an alert box!'
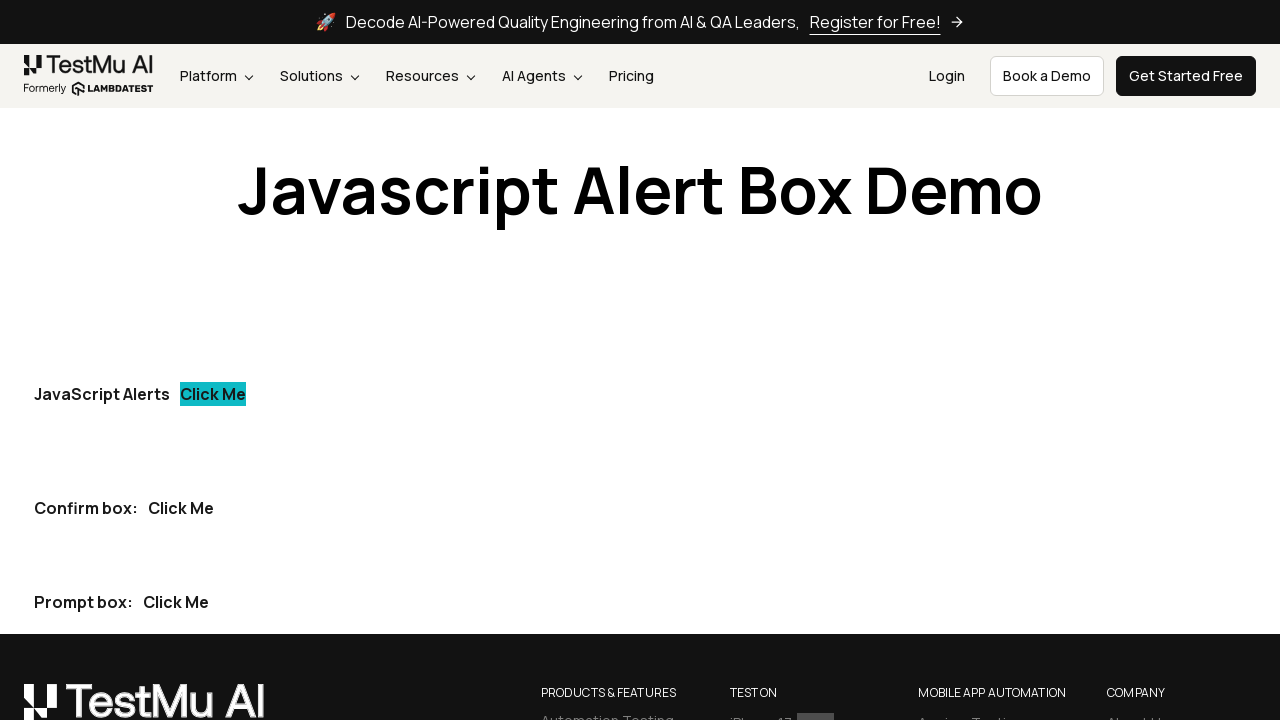

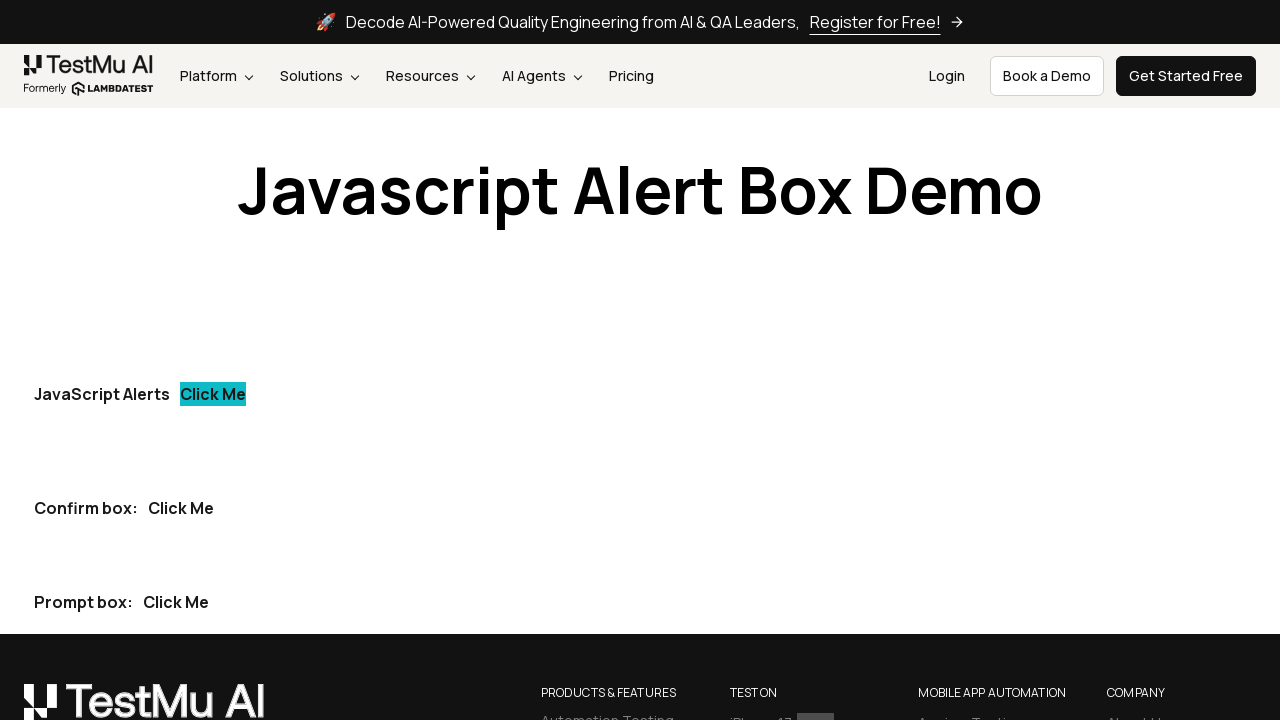